Tests checkbox functionality by navigating to the checkboxes page from the main page, clicking on a checkbox to toggle its state, and then navigating back to the main page.

Starting URL: https://the-internet.herokuapp.com/

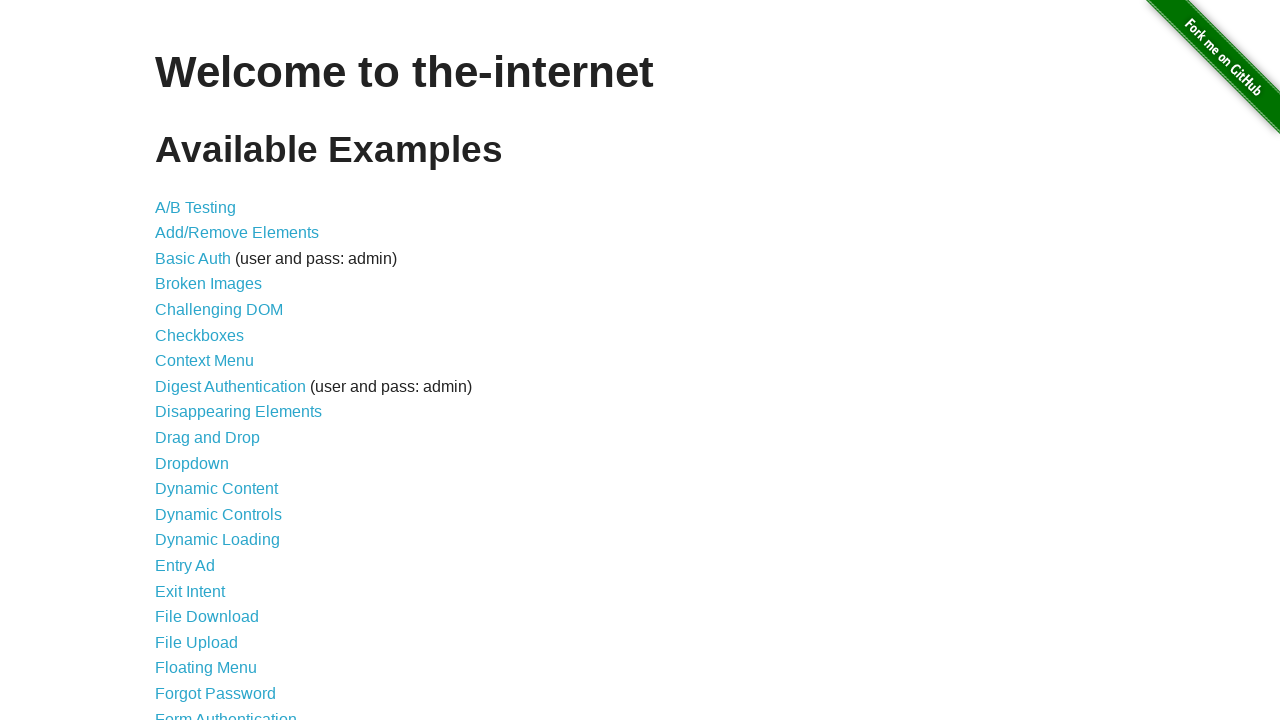

Clicked on the Checkboxes link from main page at (200, 335) on xpath=//*[@id='content']/ul/li[6]/a
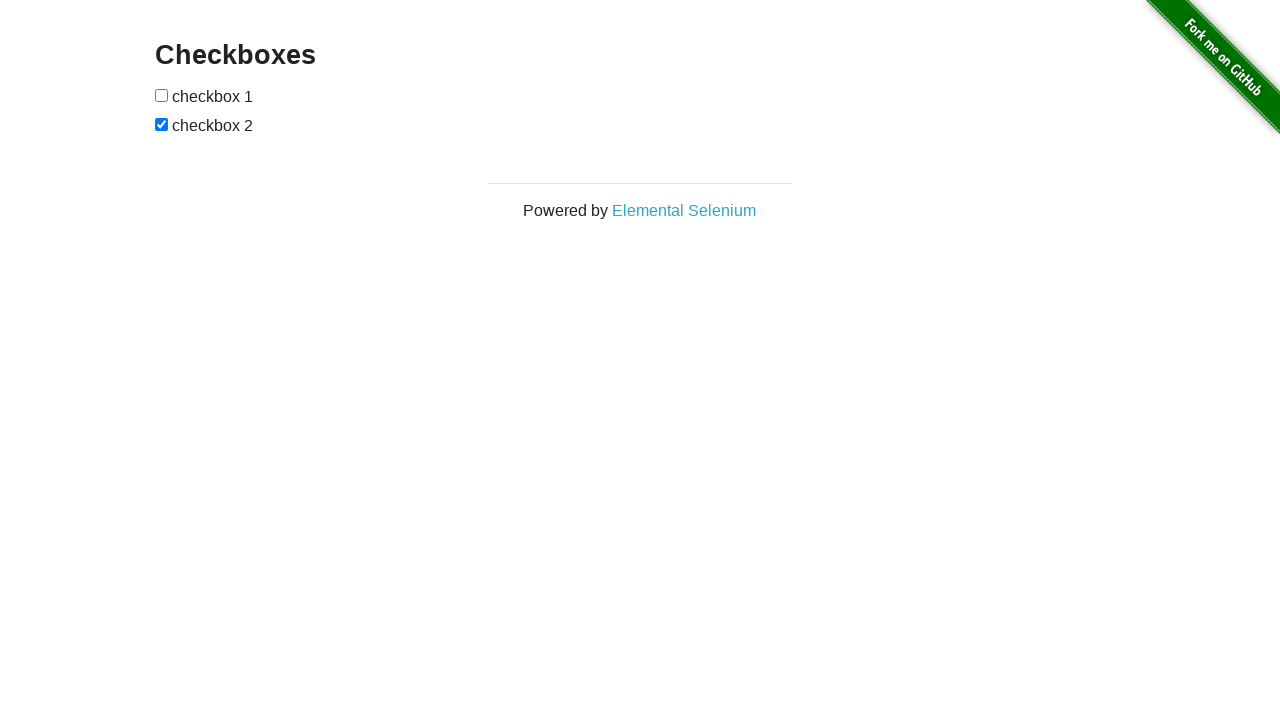

Checkboxes page loaded successfully
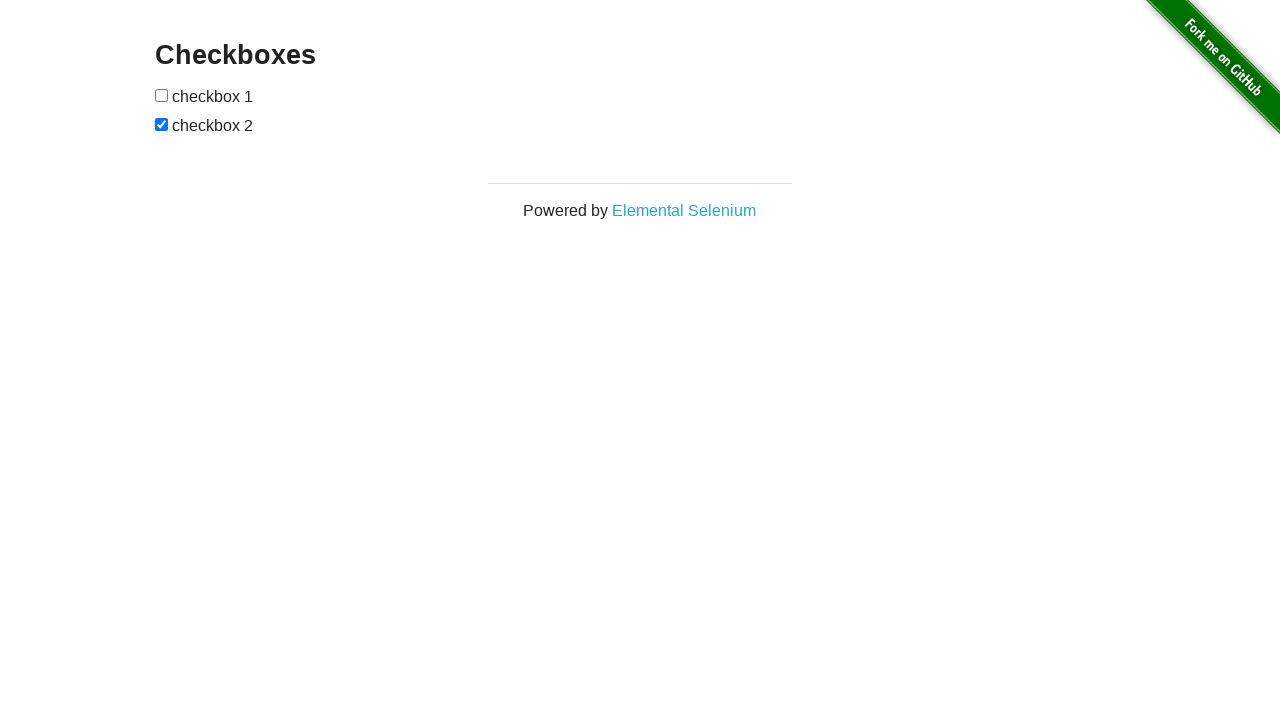

Toggled the second checkbox at (162, 124) on #checkboxes input:nth-of-type(2)
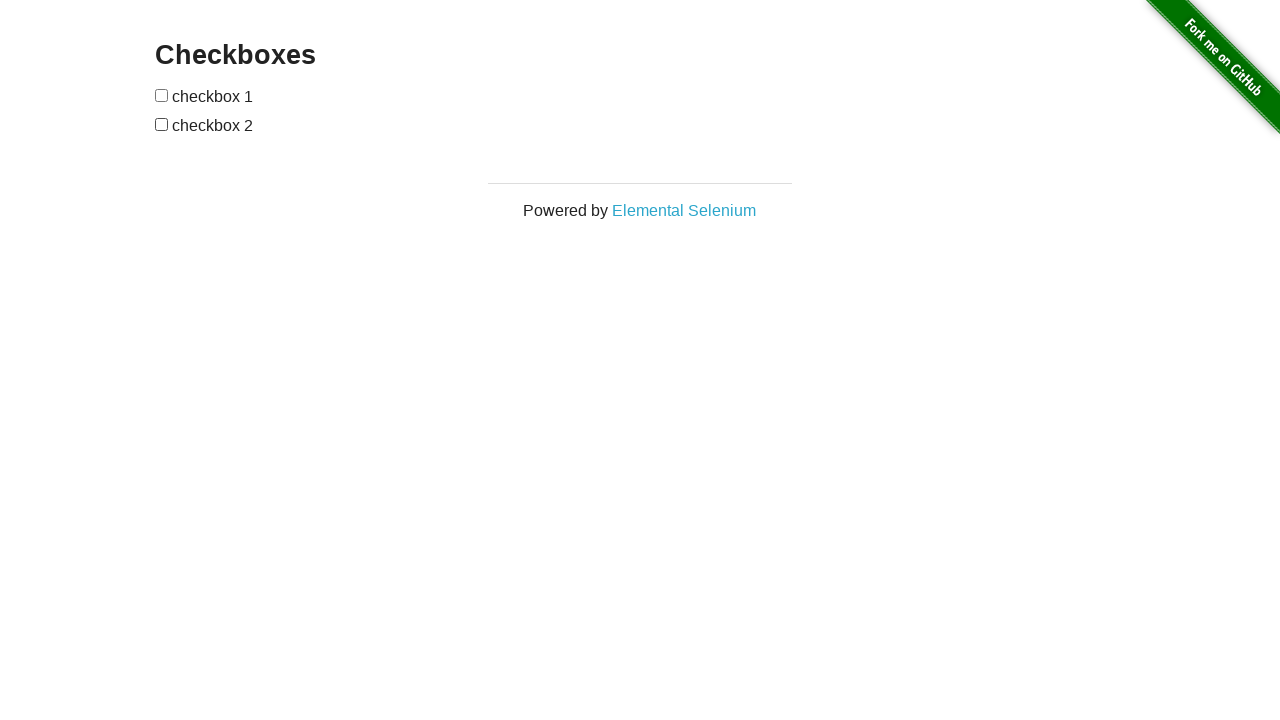

Navigated back to the main page
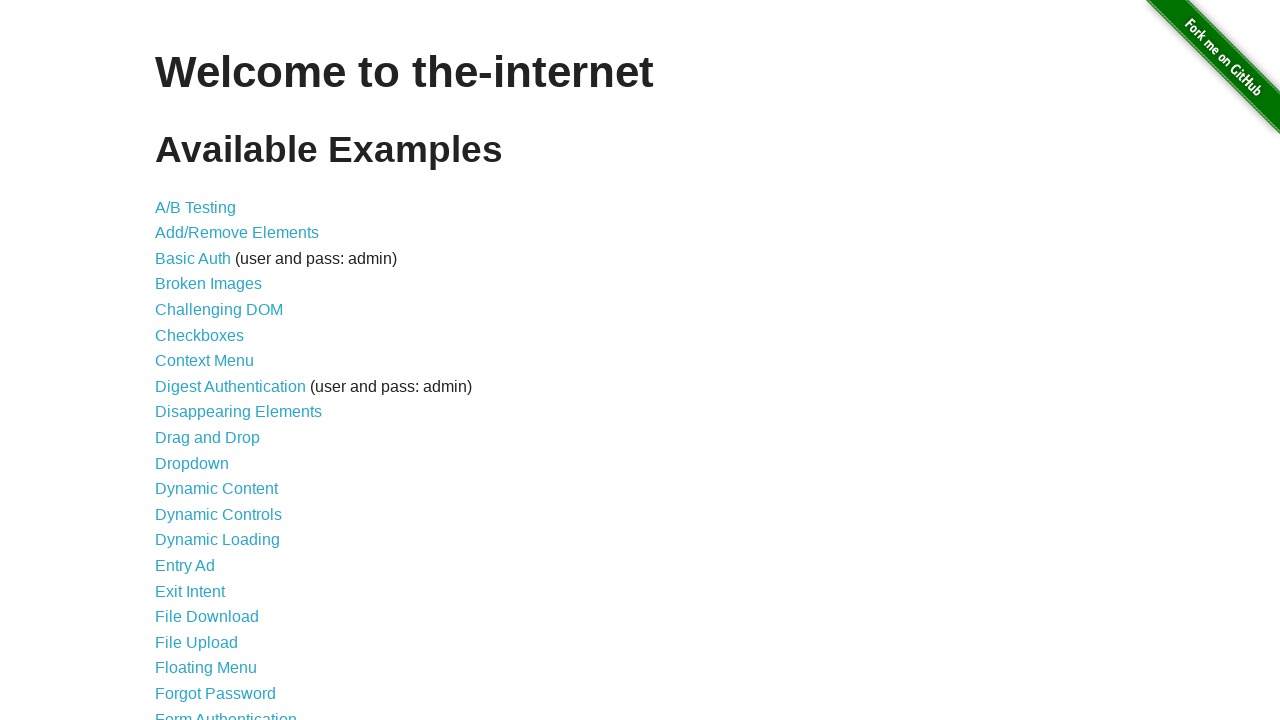

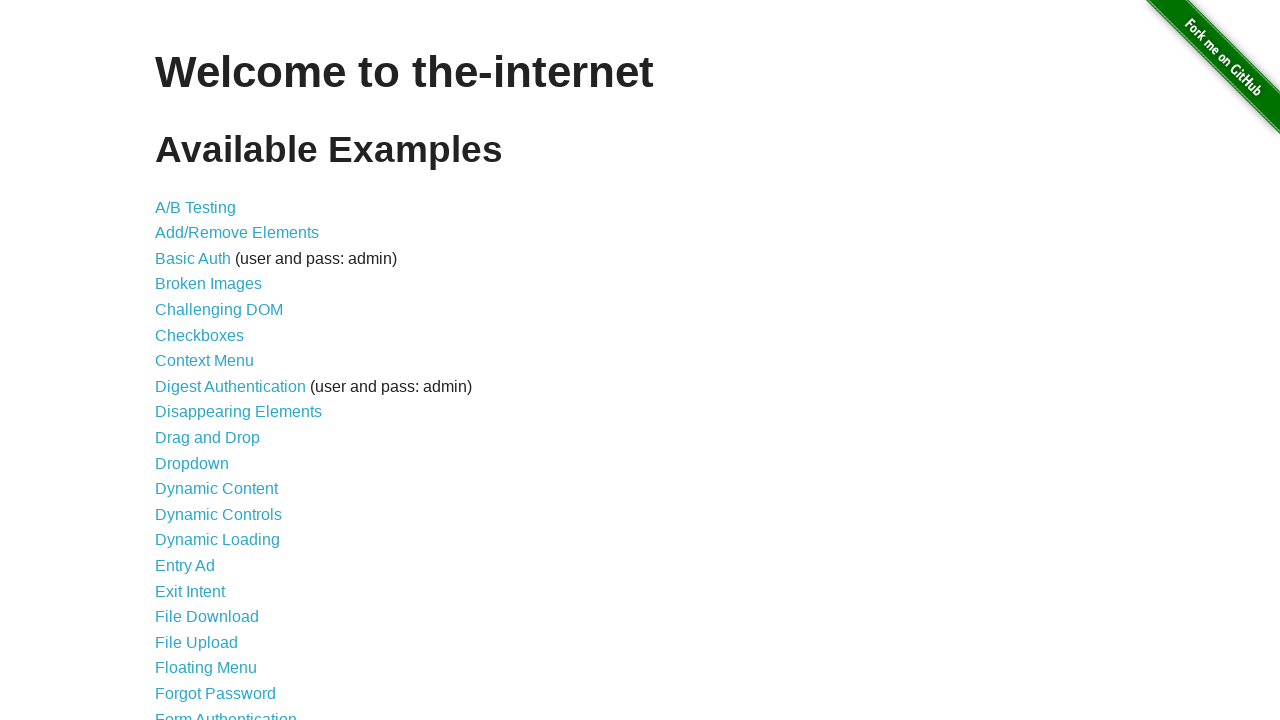